Tests filtering to display only completed todo items.

Starting URL: https://demo.playwright.dev/todomvc

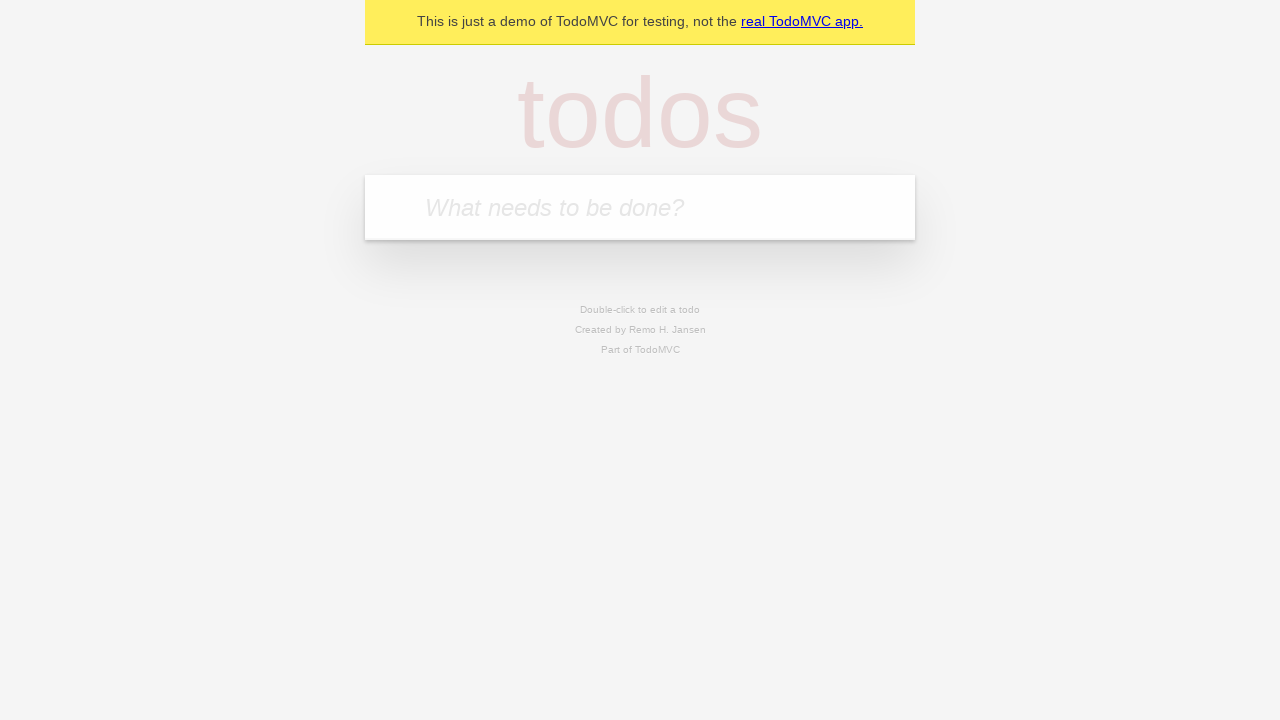

Filled todo input with 'buy some cheese' on internal:attr=[placeholder="What needs to be done?"i]
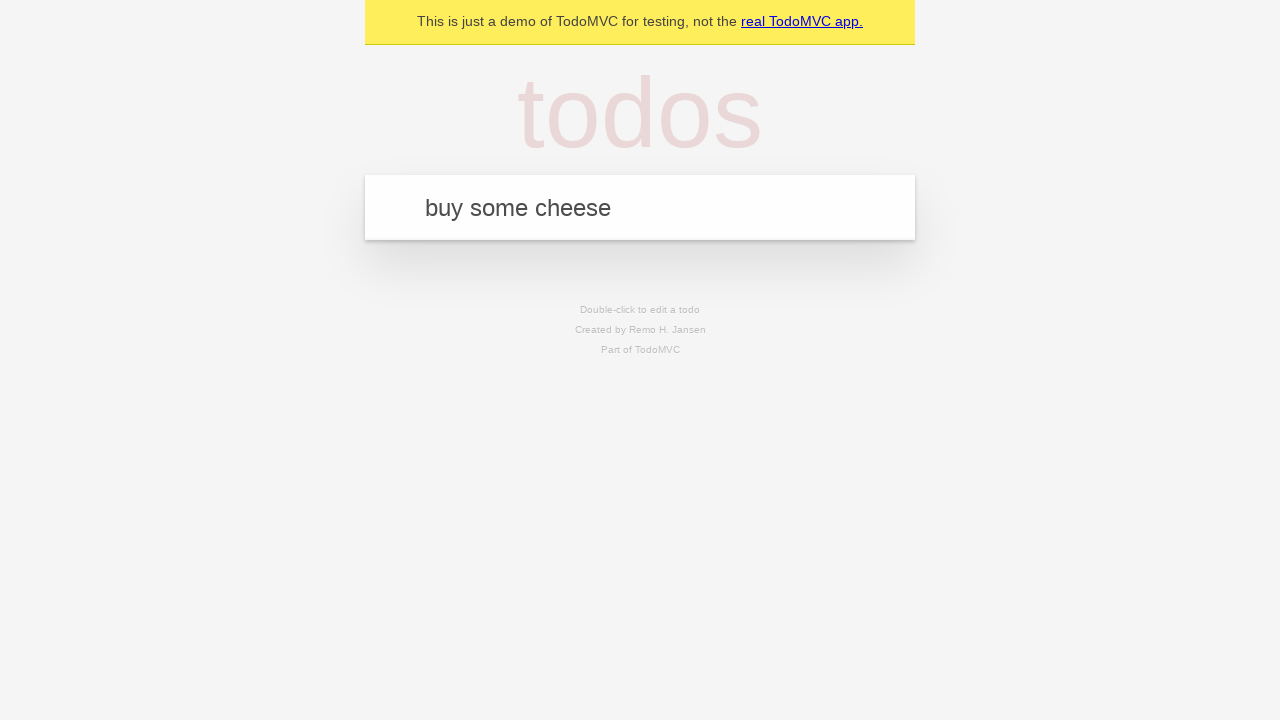

Pressed Enter to add first todo item on internal:attr=[placeholder="What needs to be done?"i]
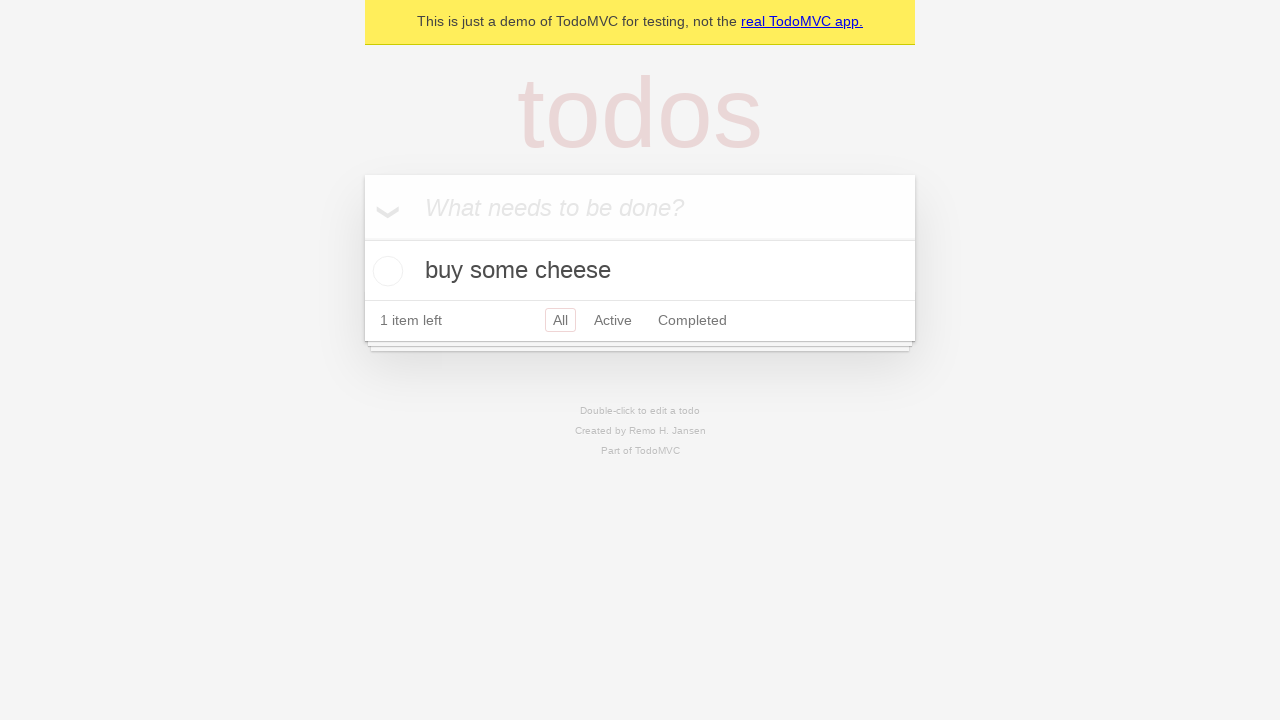

Filled todo input with 'feed the cat' on internal:attr=[placeholder="What needs to be done?"i]
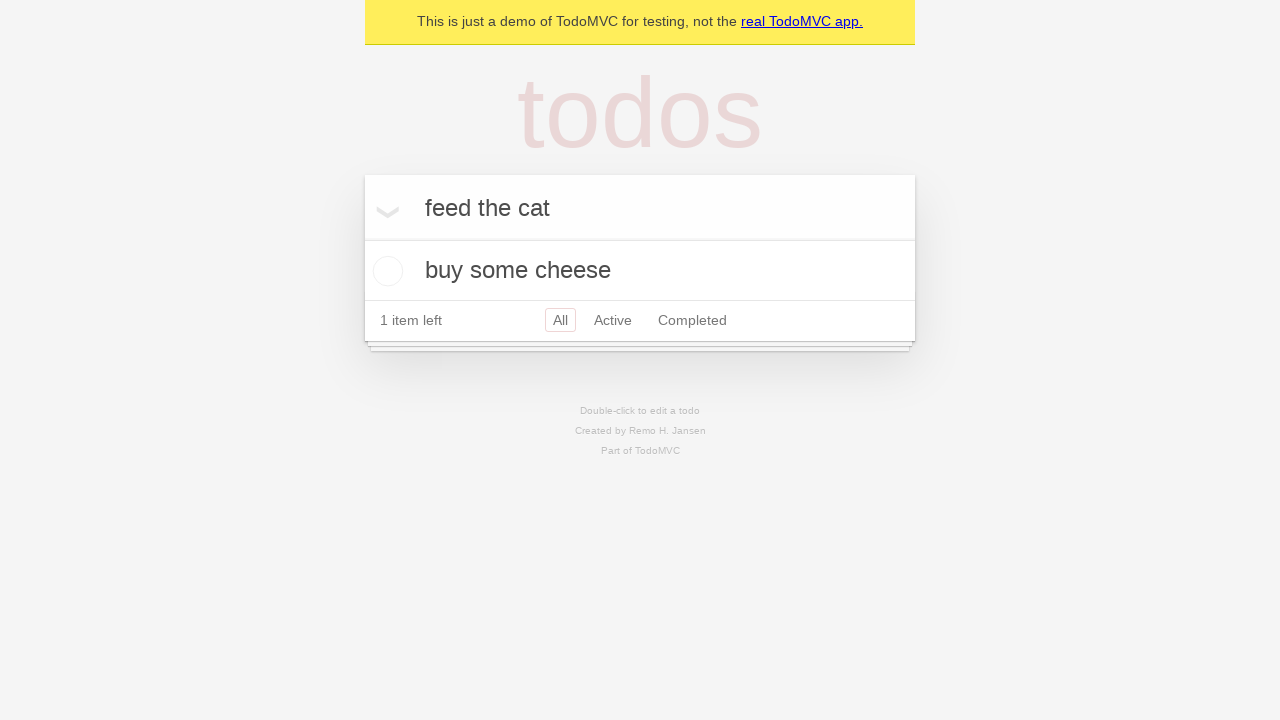

Pressed Enter to add second todo item on internal:attr=[placeholder="What needs to be done?"i]
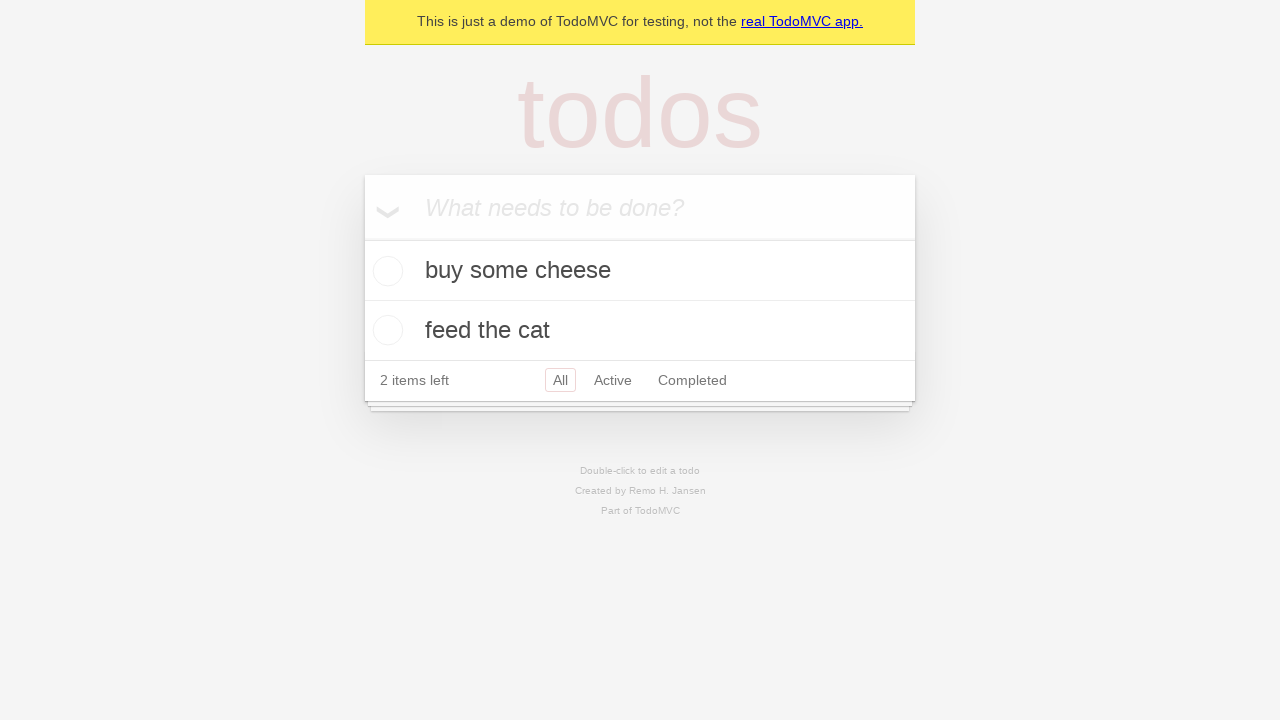

Filled todo input with 'book a doctors appointment' on internal:attr=[placeholder="What needs to be done?"i]
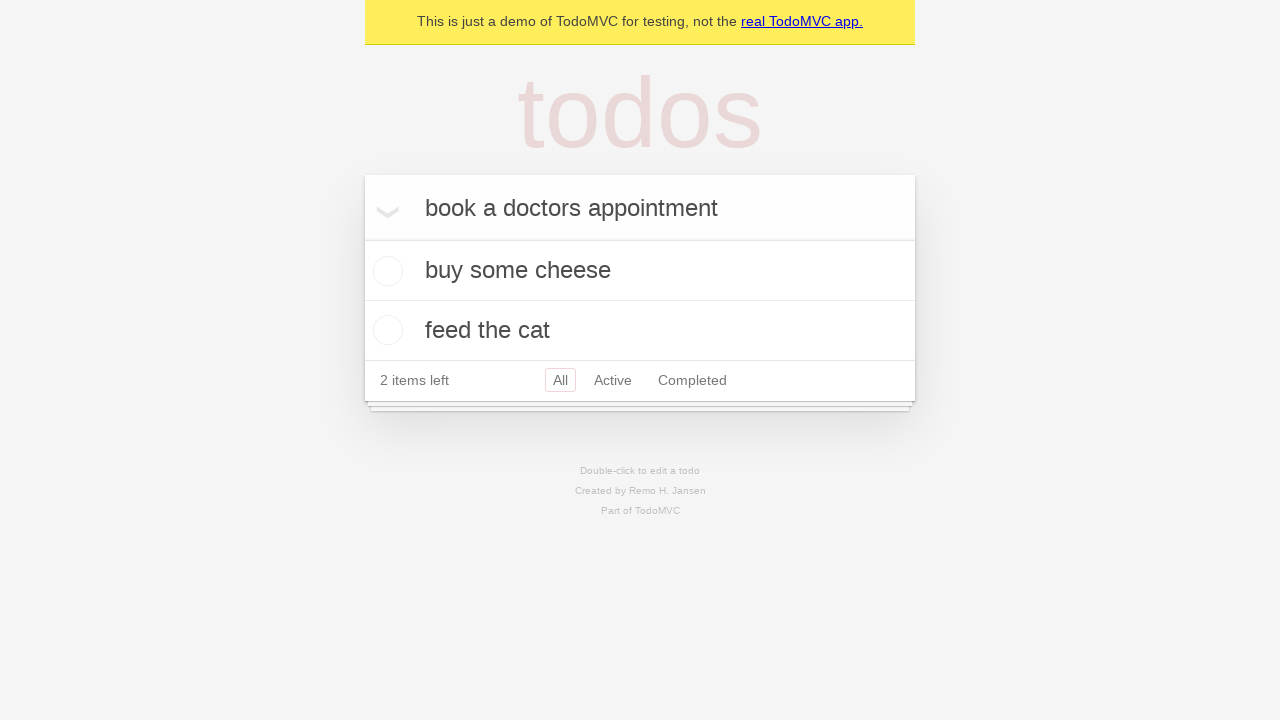

Pressed Enter to add third todo item on internal:attr=[placeholder="What needs to be done?"i]
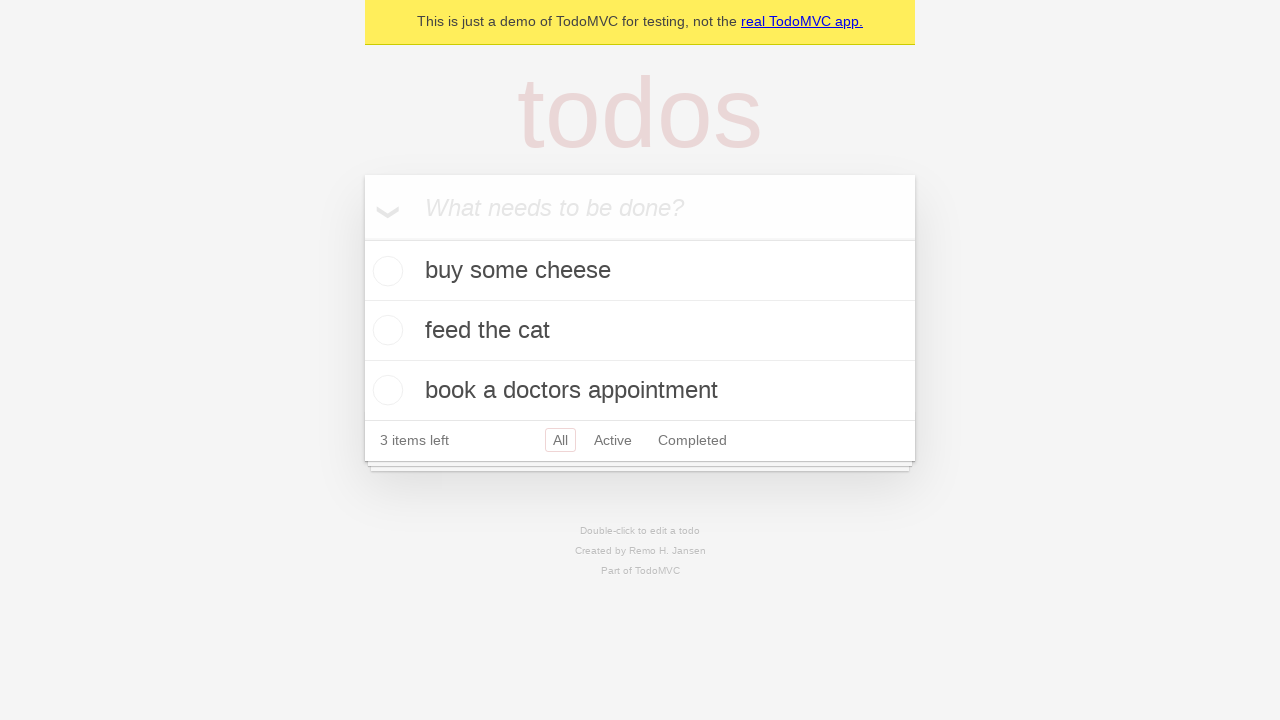

Checked the checkbox for second todo item 'feed the cat' at (385, 330) on internal:testid=[data-testid="todo-item"s] >> nth=1 >> internal:role=checkbox
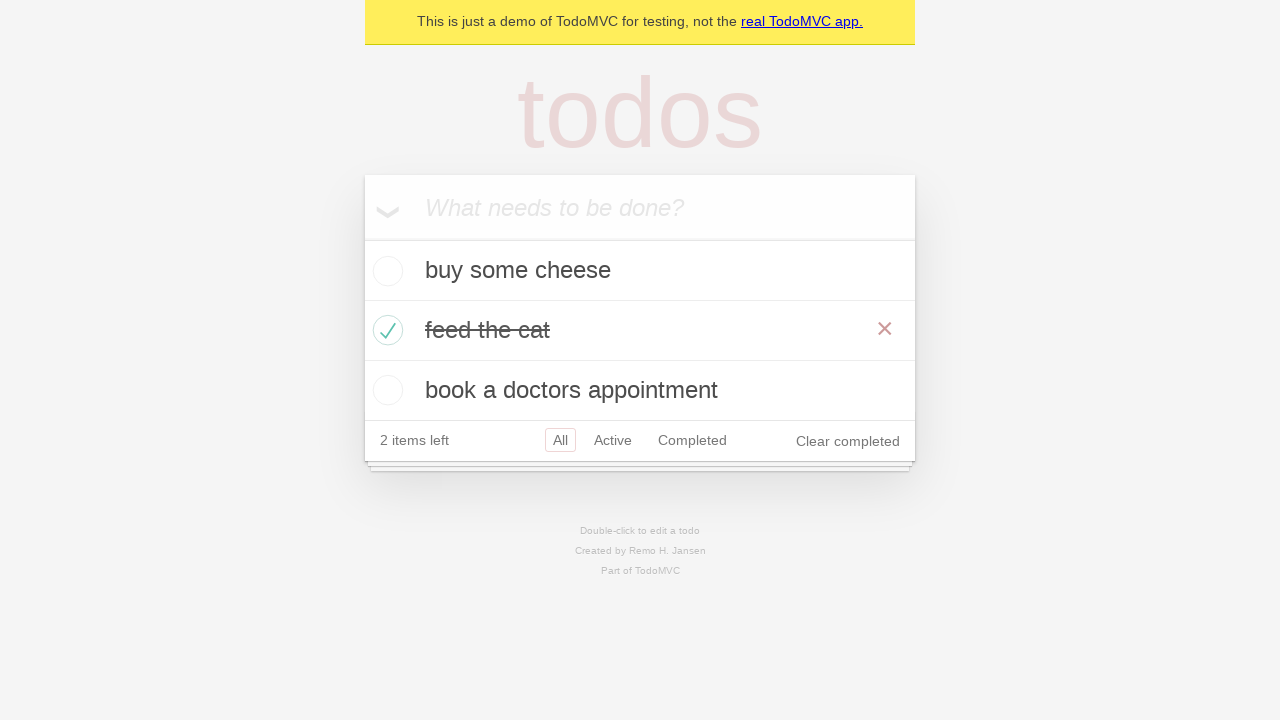

Clicked Completed filter link to display only completed items at (692, 440) on internal:role=link[name="Completed"i]
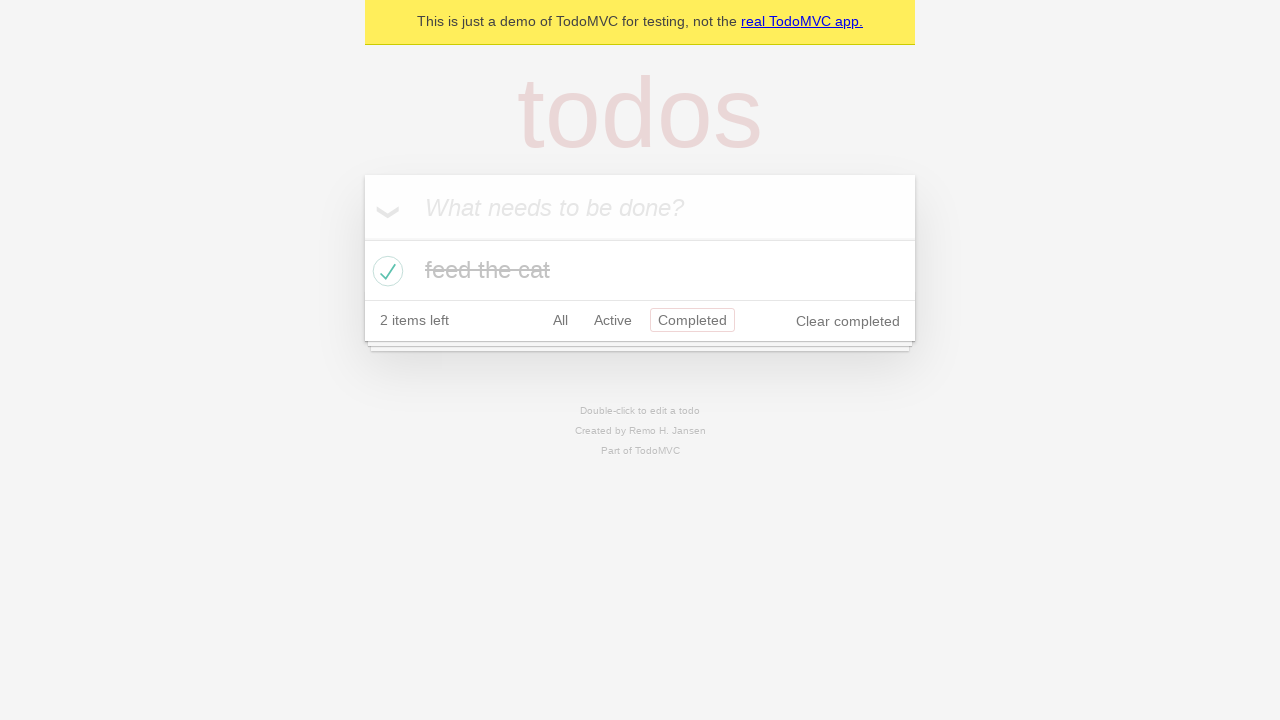

Verified that exactly 1 completed todo item is displayed
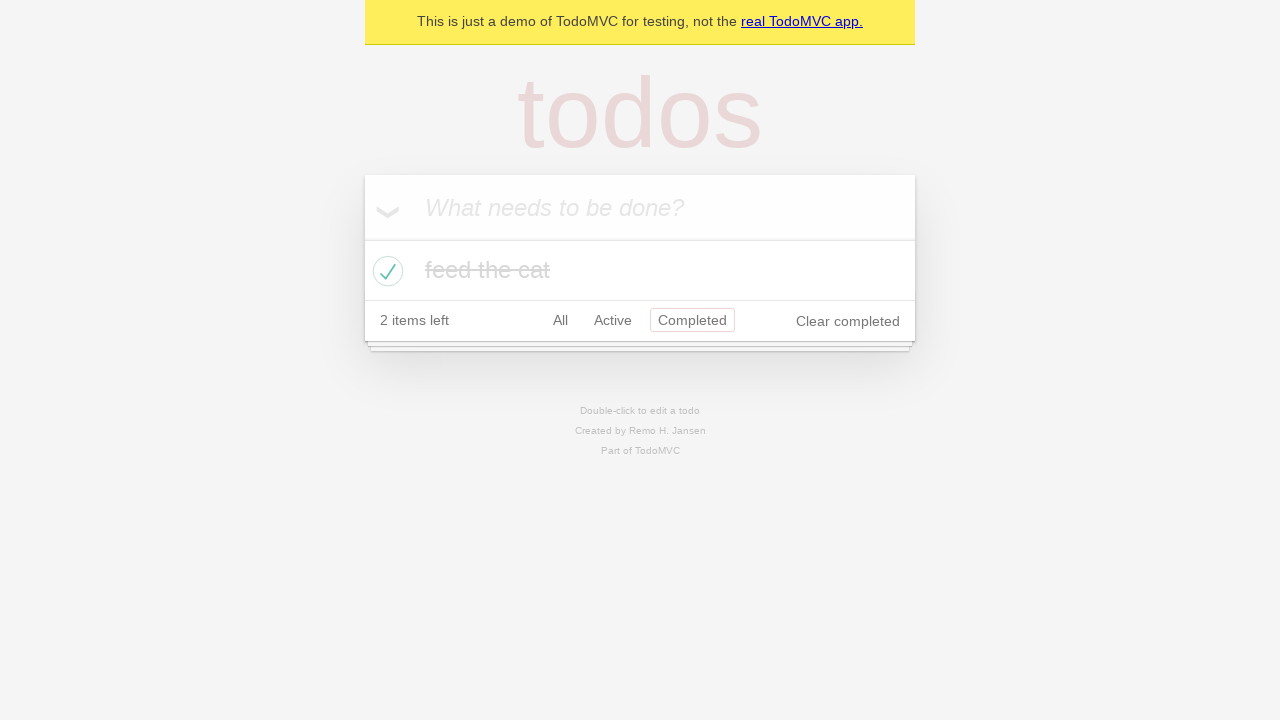

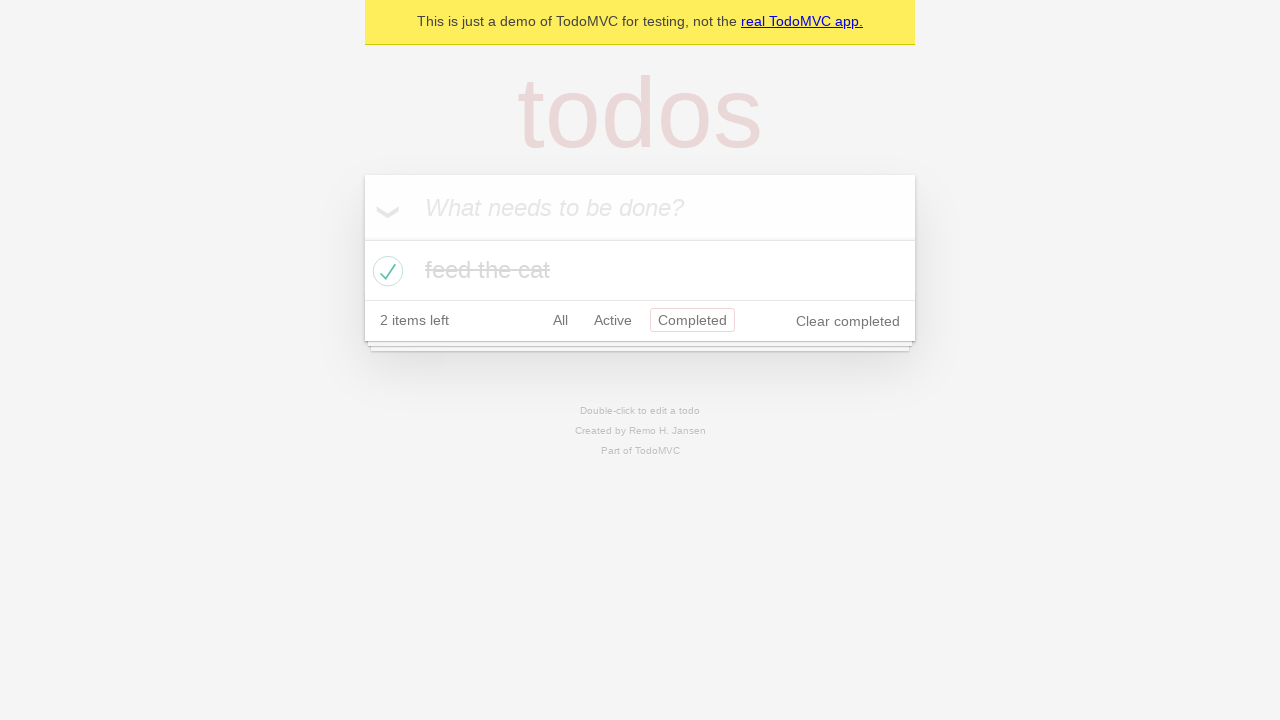